Tests country selection dropdown functionality on a visa application form by clicking the dropdown and selecting Georgia from the list of countries

Starting URL: https://www.dummyticket.com/dummy-ticket-for-visa-application/

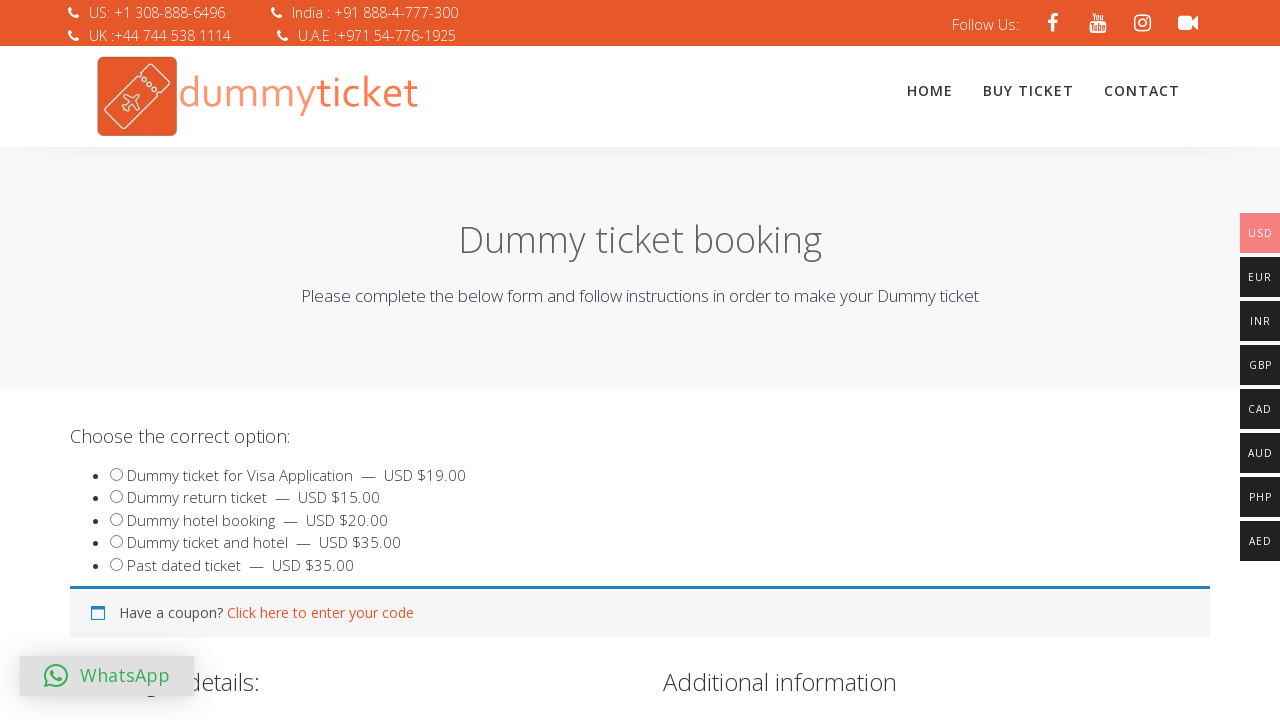

Clicked on country dropdown to open it at (344, 360) on span#select2-billing_country-container
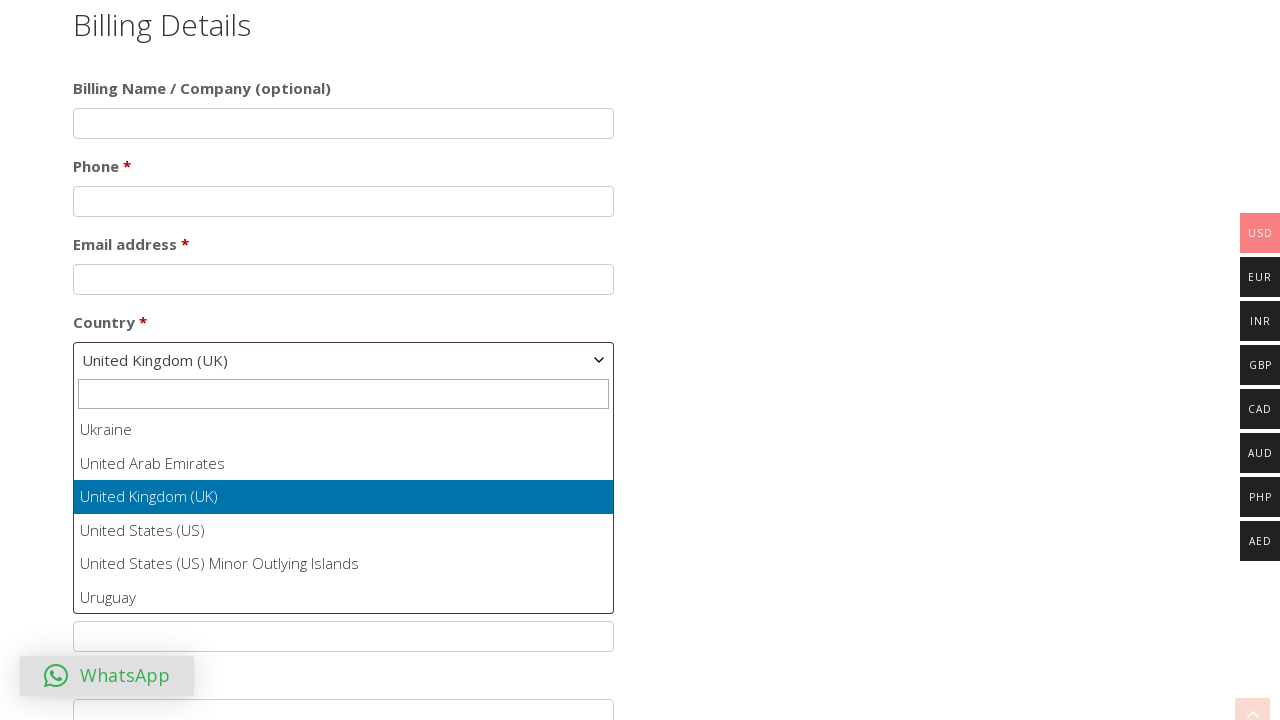

Dropdown options became visible
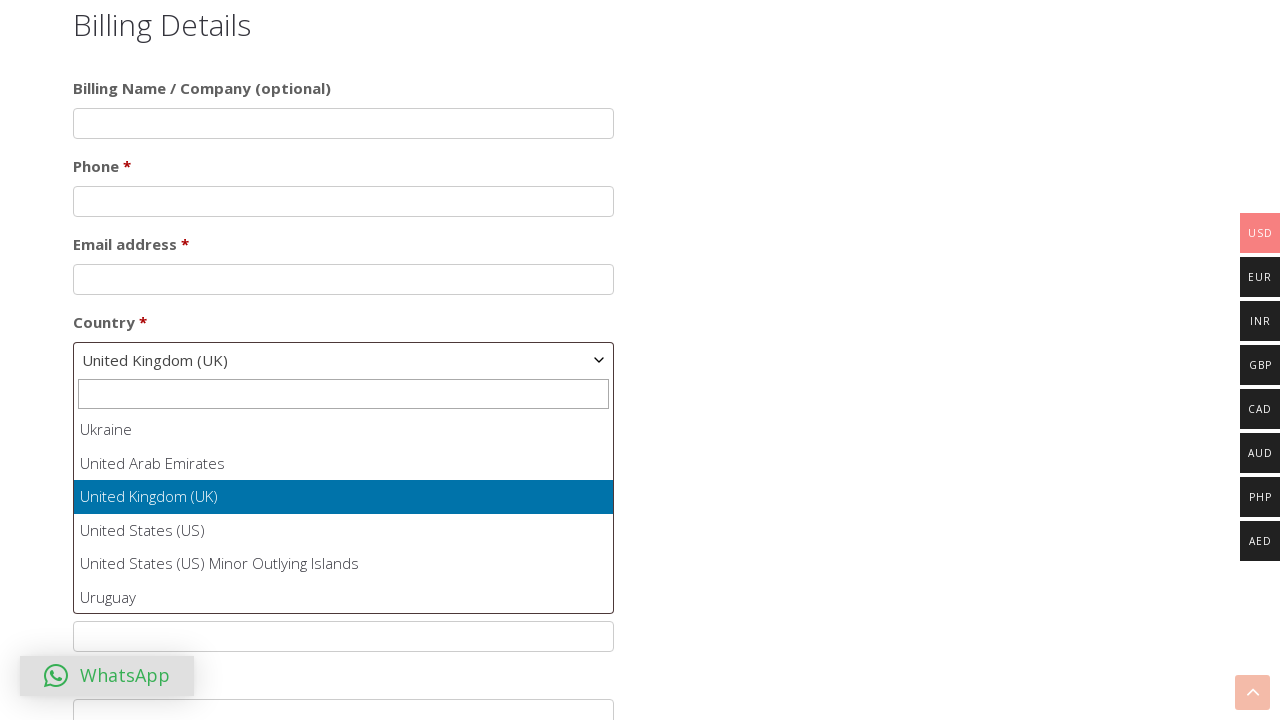

Retrieved all country options from dropdown
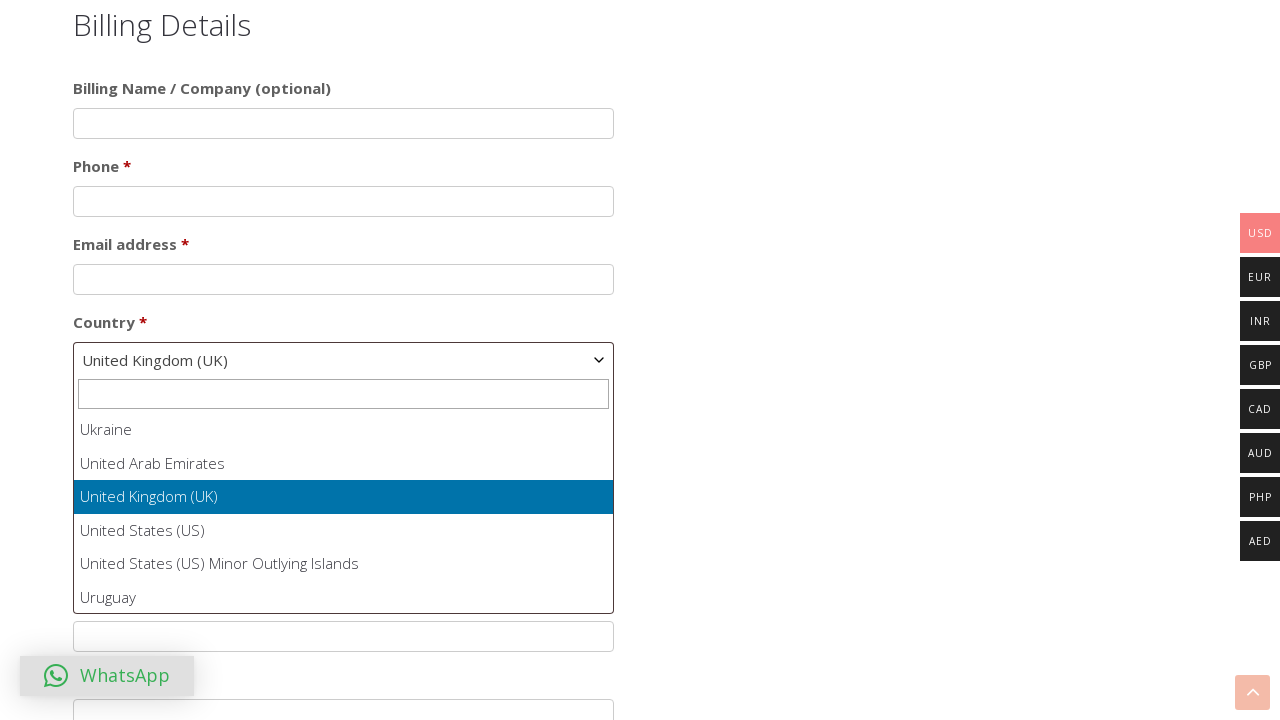

Selected Georgia from country list at (344, 513) on ul#select2-billing_country-results li >> nth=82
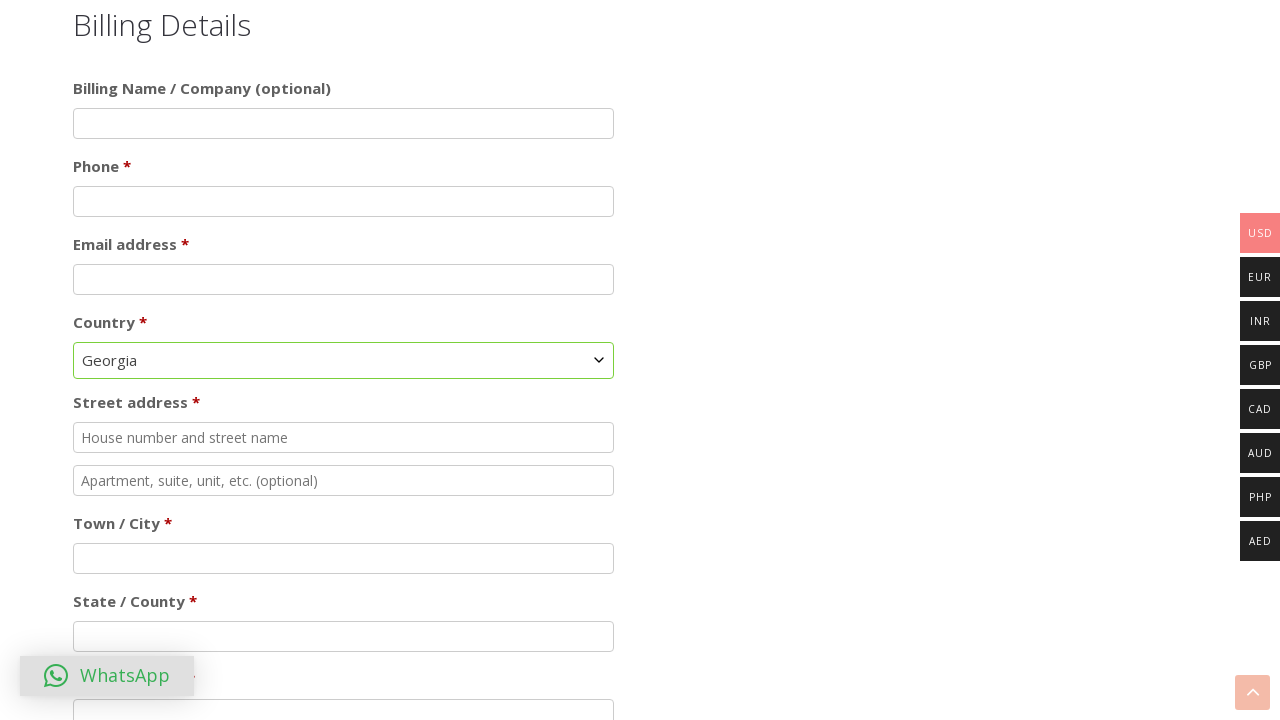

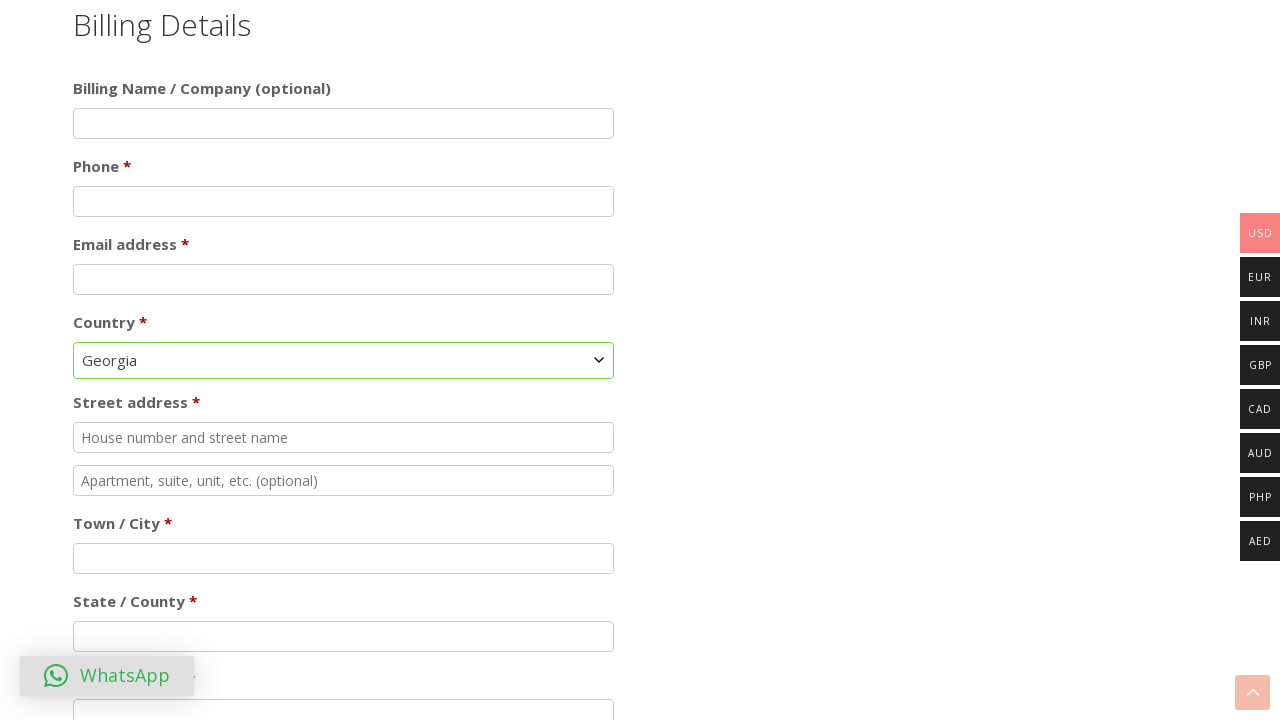